Fills out the Pandora signup form with email, password, birth year, and zip code, then selects a gender option

Starting URL: https://www.pandora.com/account/register

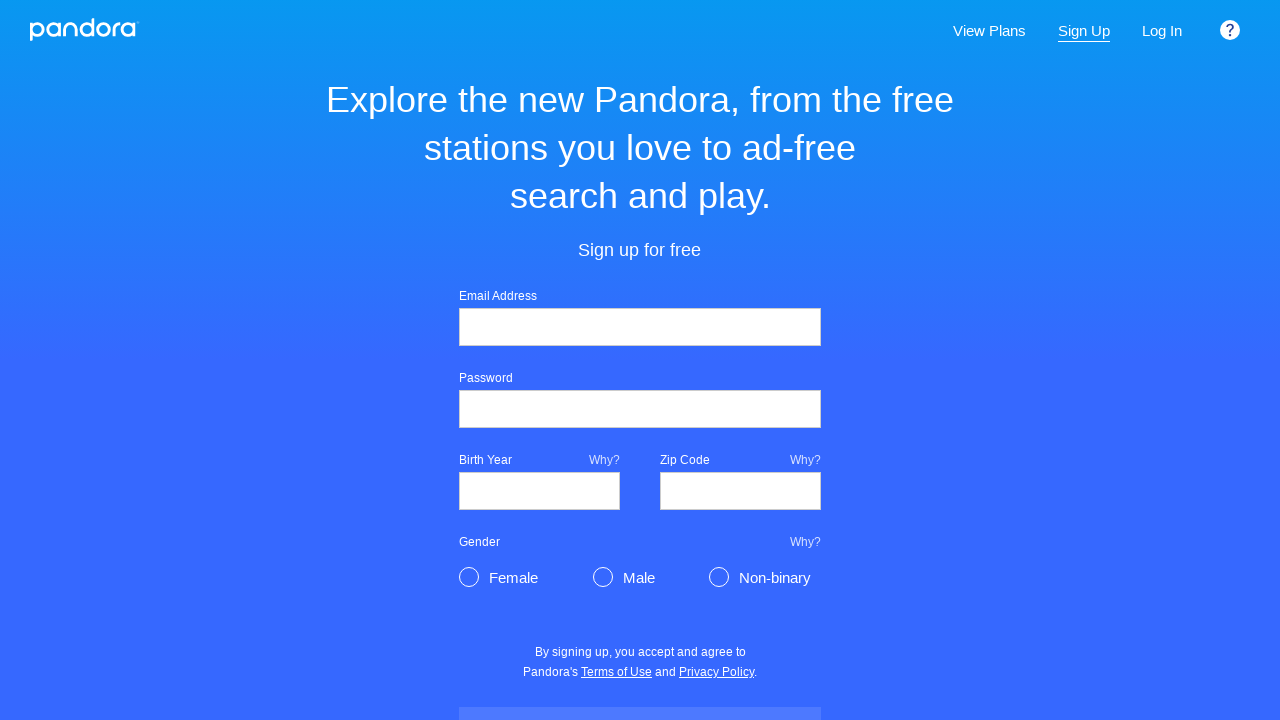

Filled email field with 'TestUser2024@gmail.com' on xpath=/html/body/div[3]/div/main/div/div/div[2]/div[3]/div/div[1]/form/div[1]/di
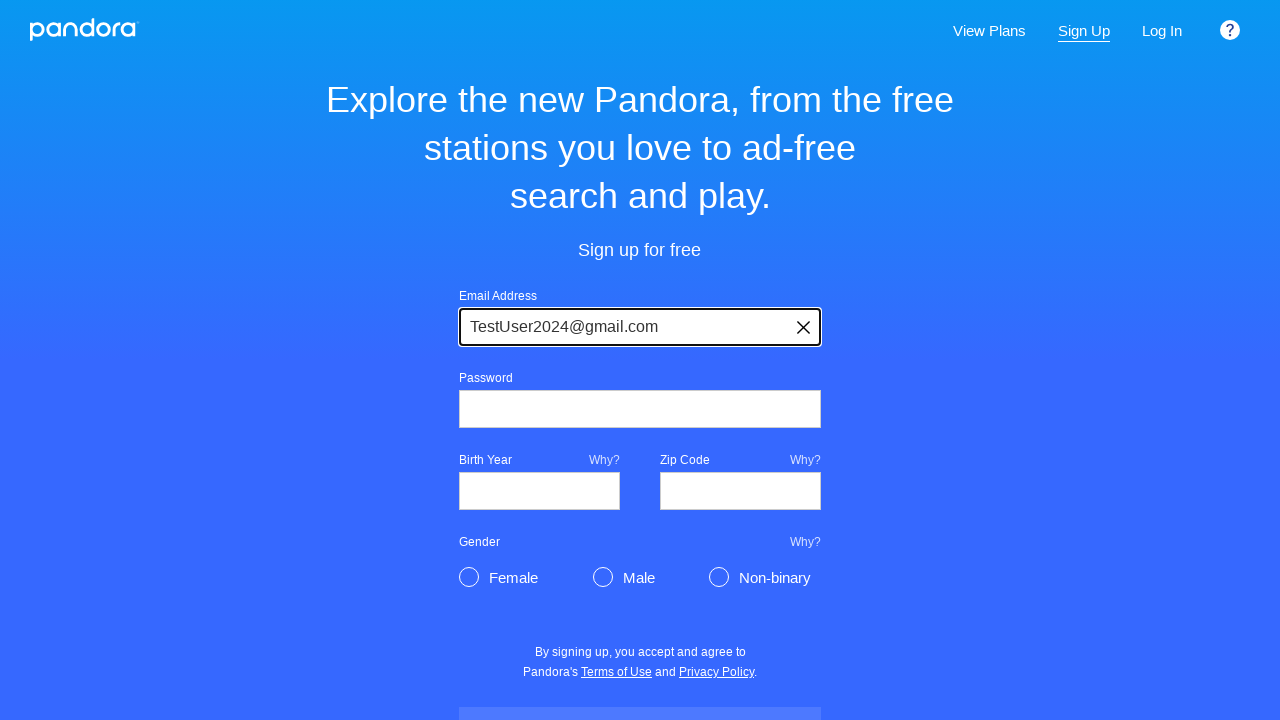

Filled password field with 'SecurePass123' on xpath=/html/body/div[3]/div/main/div/div/div[2]/div[3]/div/div[1]/form/div[2]/di
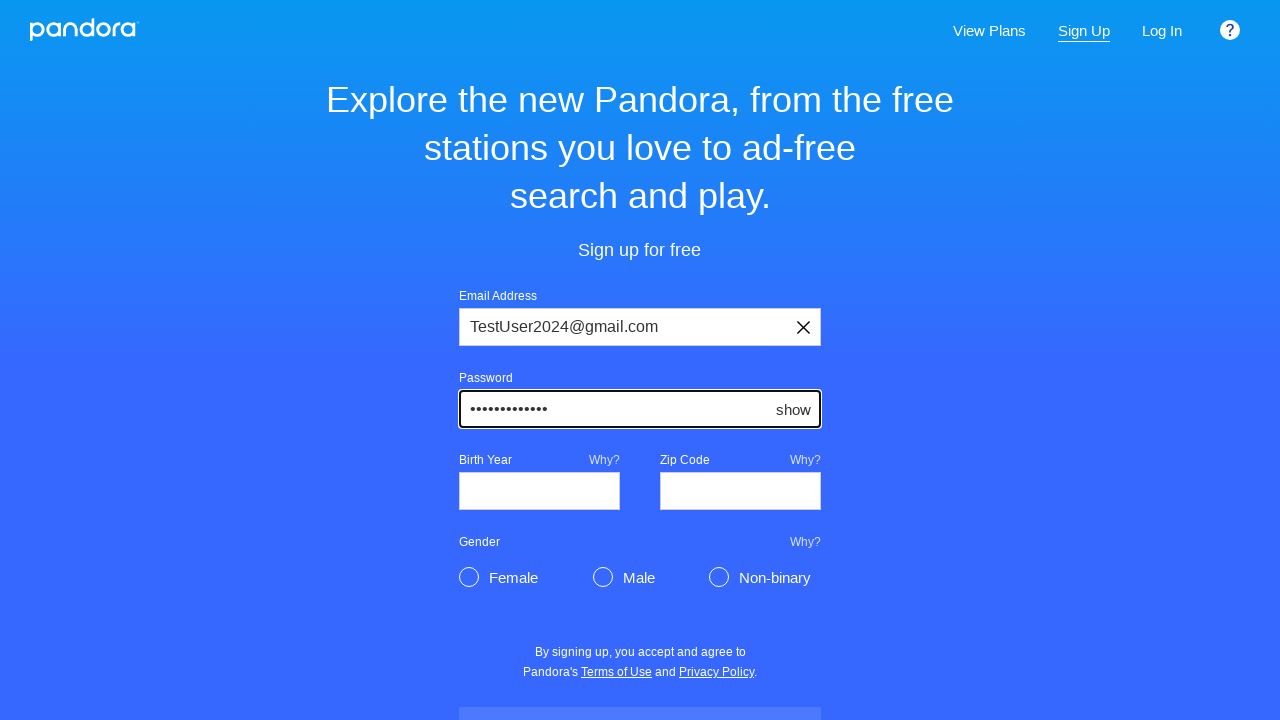

Filled birth year field with '1992' on xpath=/html/body/div[3]/div/main/div/div/div[2]/div[3]/div/div[1]/form/div[3]/di
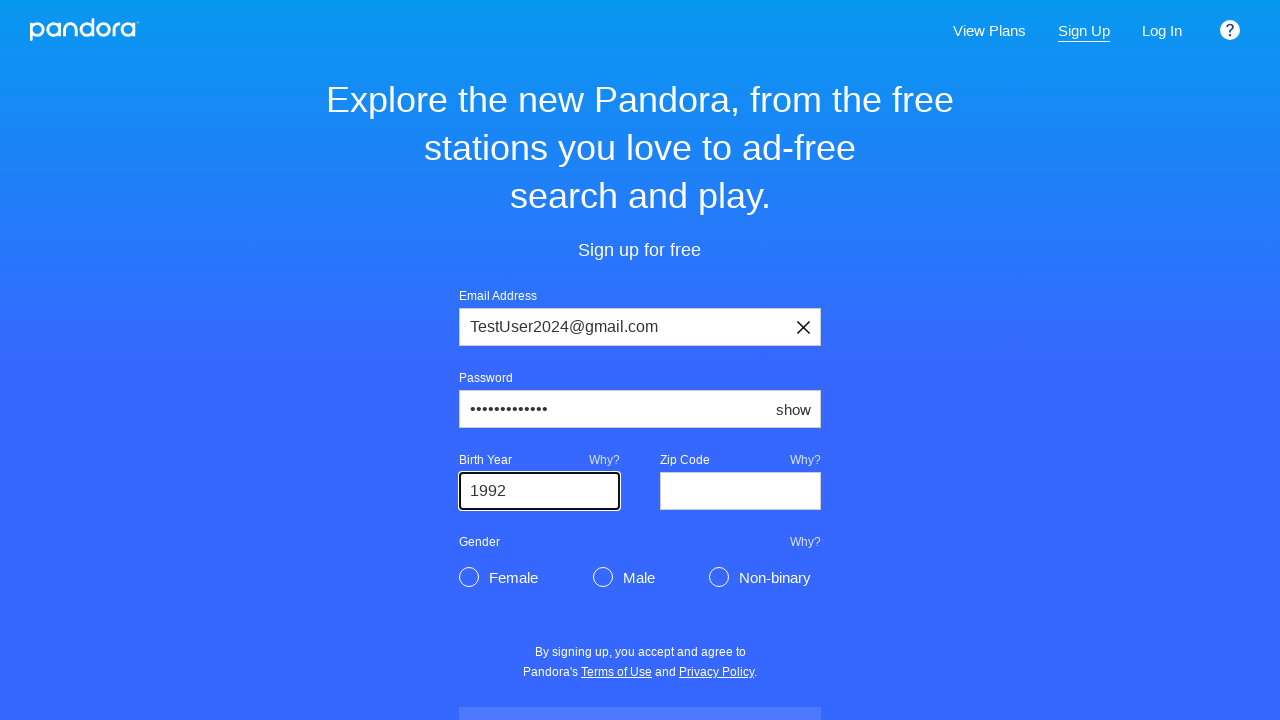

Filled zip code field with '90210' on xpath=/html/body/div[3]/div/main/div/div/div[2]/div[3]/div/div[1]/form/div[3]/di
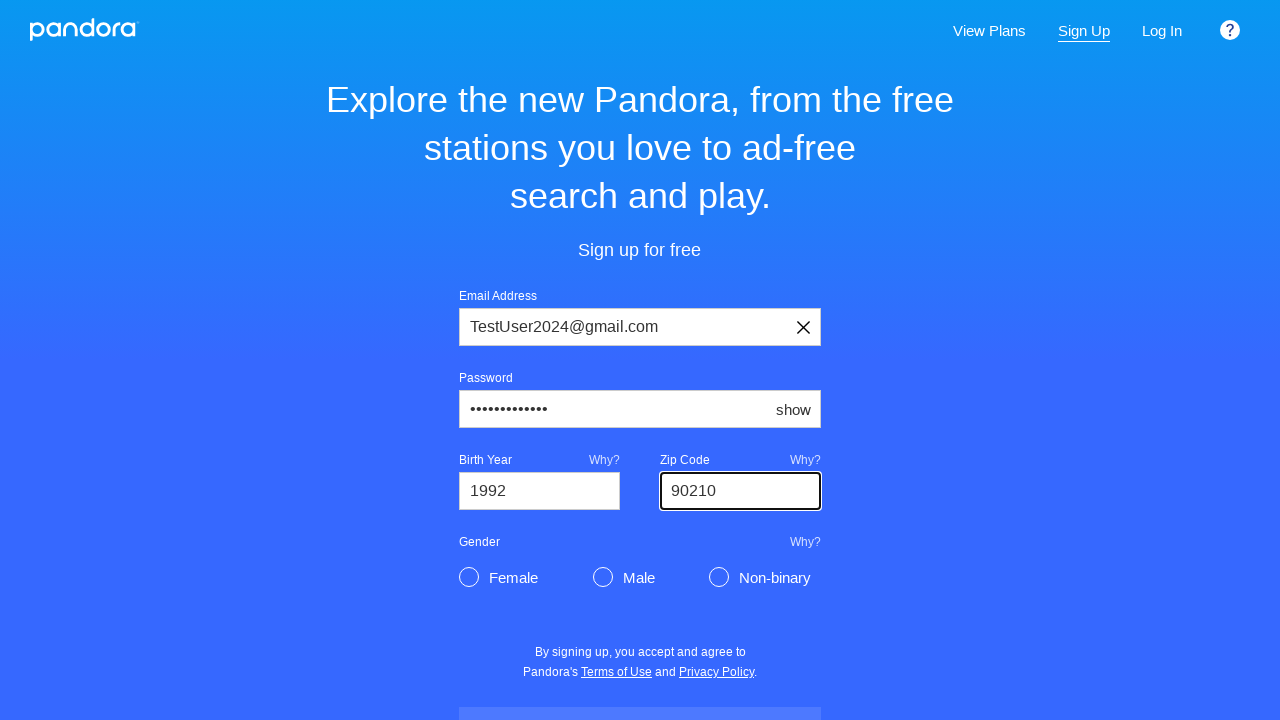

Selected gender option at (513, 578) on xpath=/html/body/div[3]/div/main/div/div/div[2]/div[3]/div/div[1]/form/div[5]/di
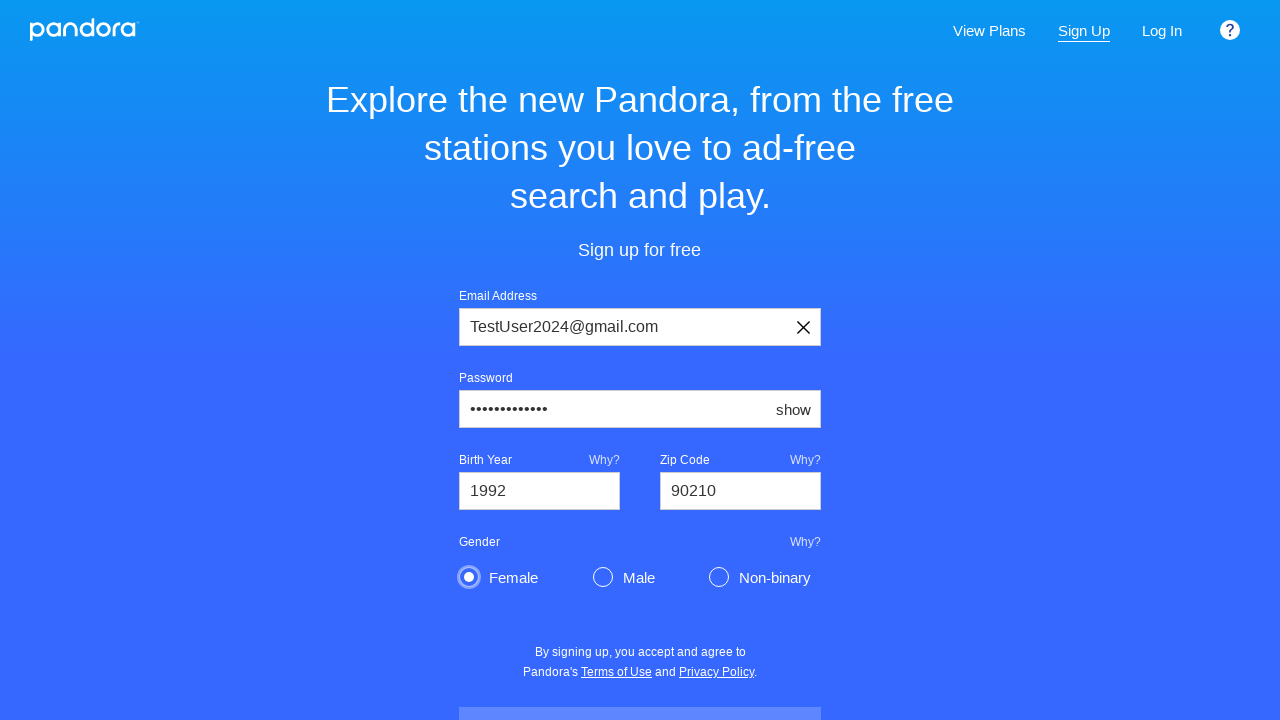

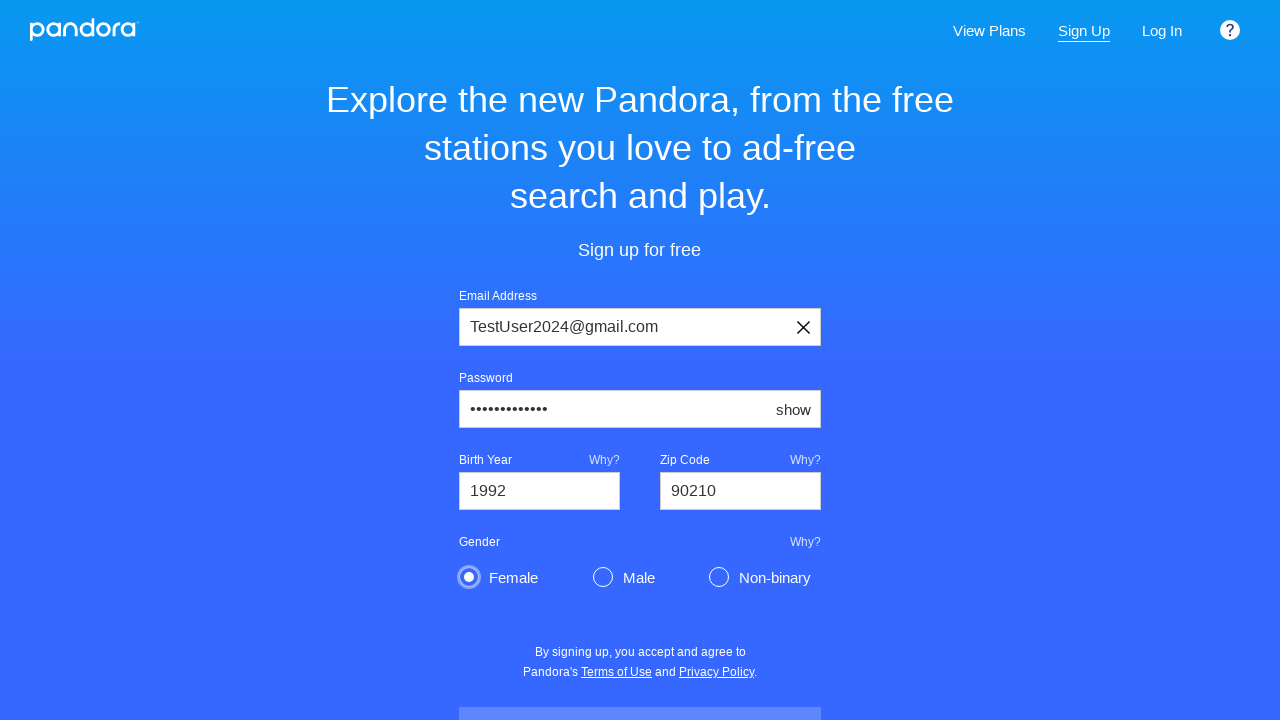